Tests table sorting functionality by clicking on a column header, verifying the data is sorted, and navigating through pagination to find a specific item ("Rice").

Starting URL: https://rahulshettyacademy.com/seleniumPractise/#/offers

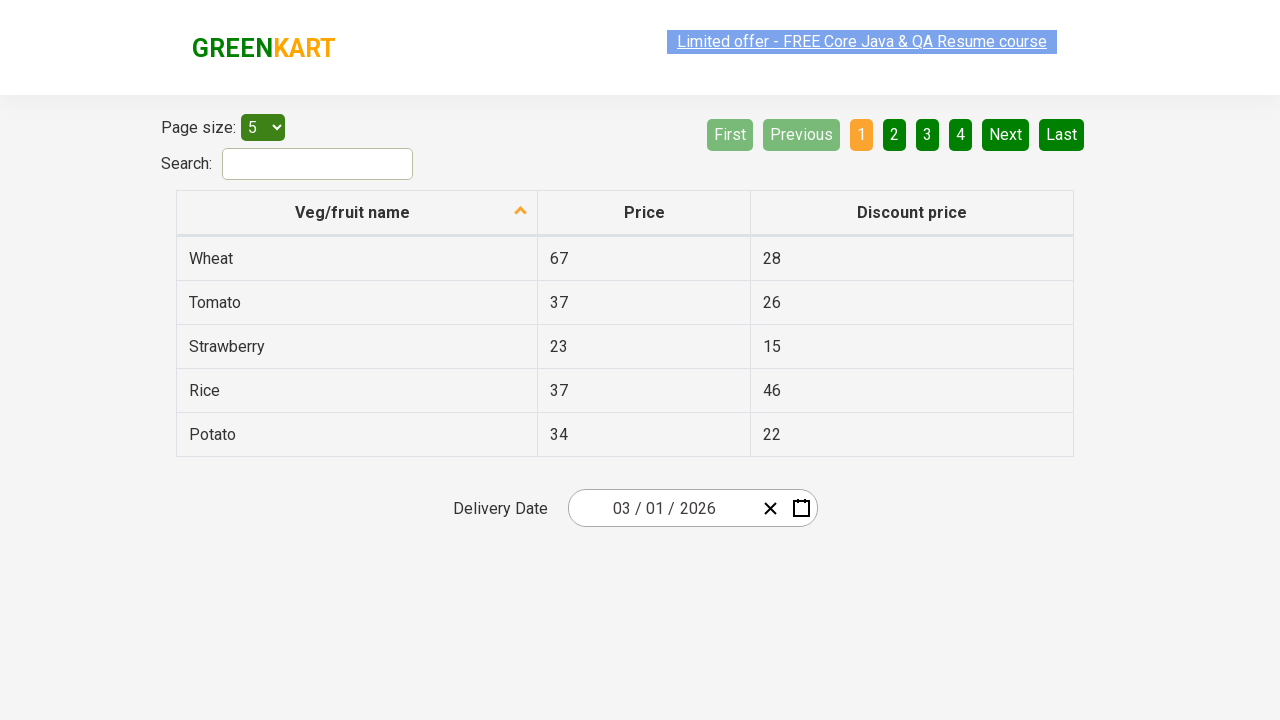

Clicked first column header to sort table at (357, 213) on xpath=//tr/th[1]
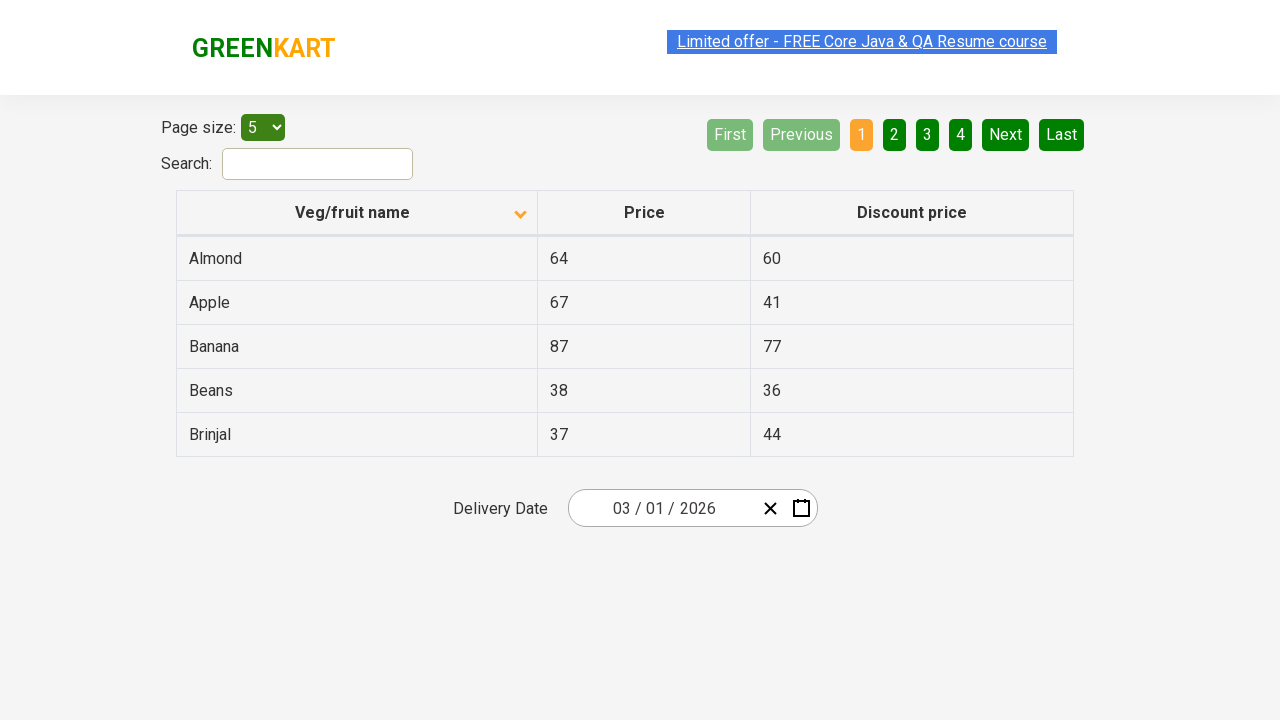

Table updated after sorting
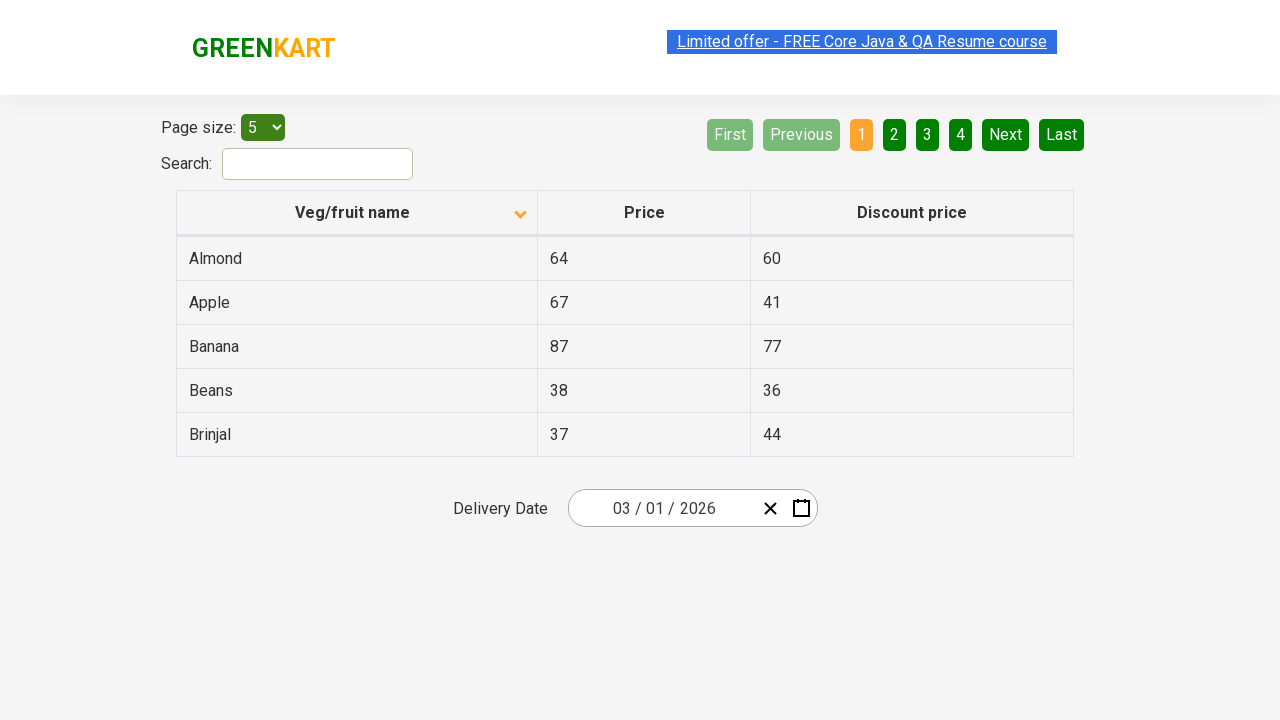

Retrieved all items from first column
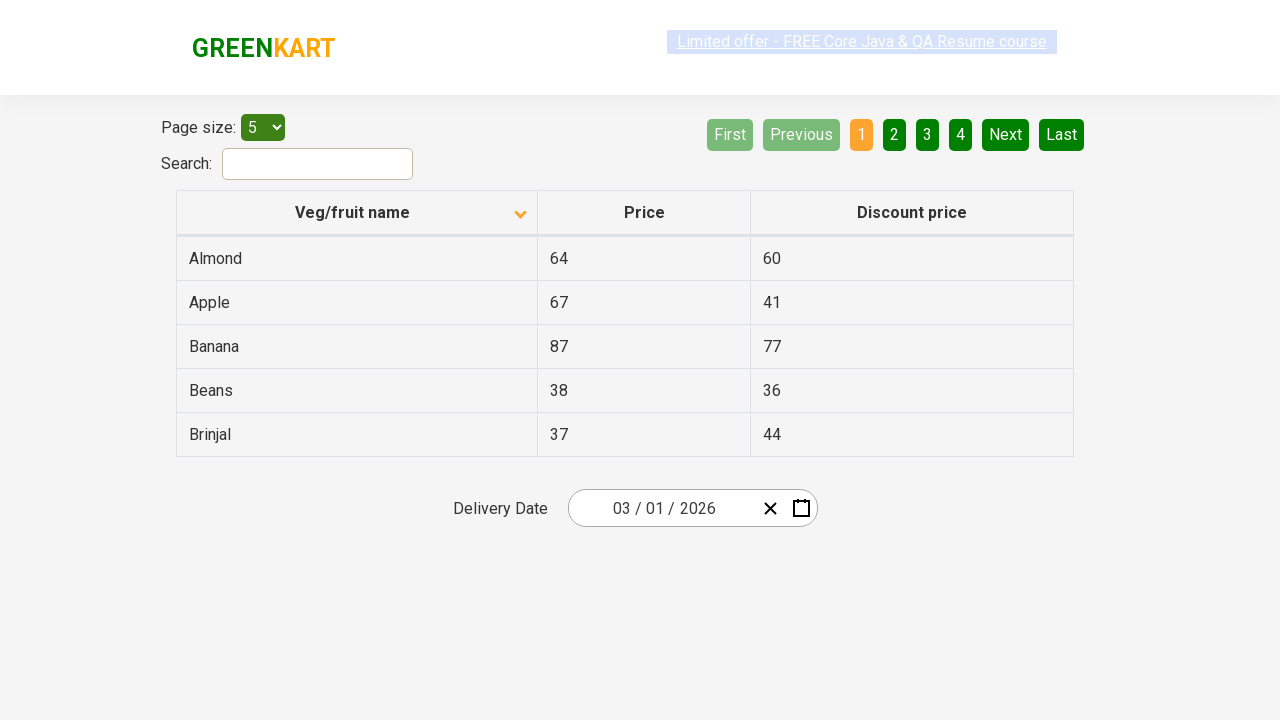

Verified table is sorted alphabetically
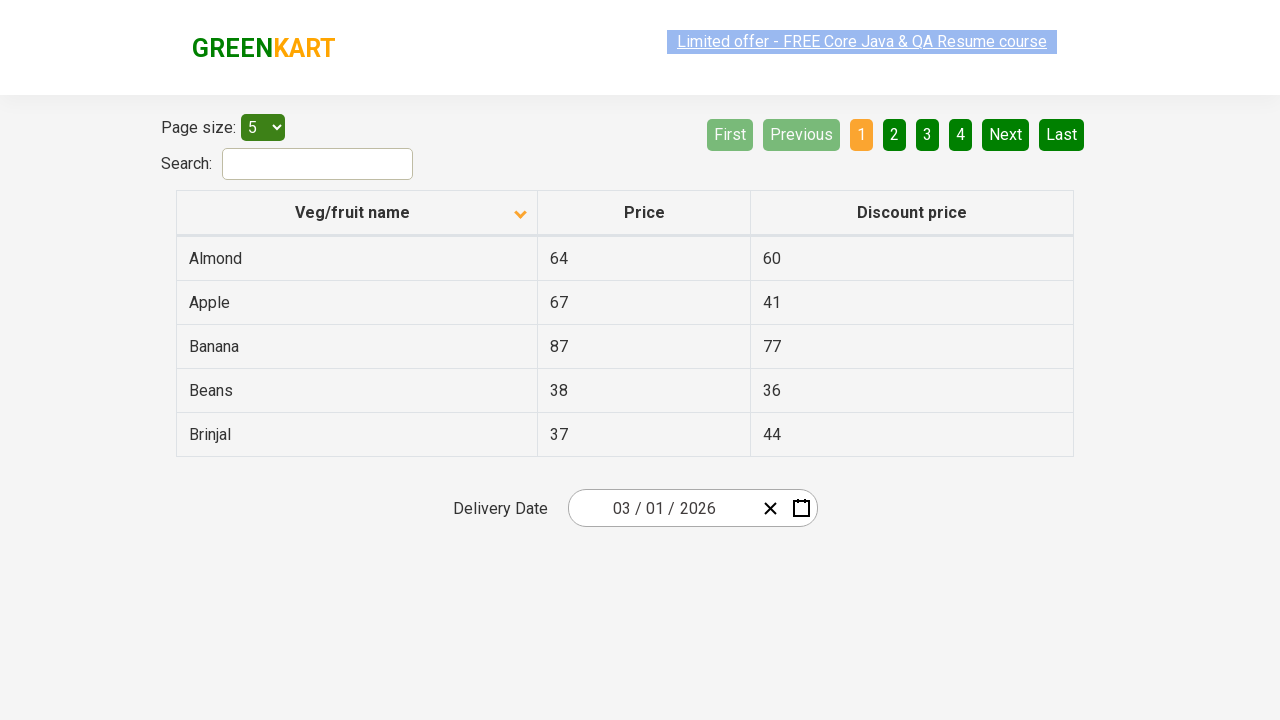

Clicked Next button to navigate to next page at (1006, 134) on [aria-label='Next']
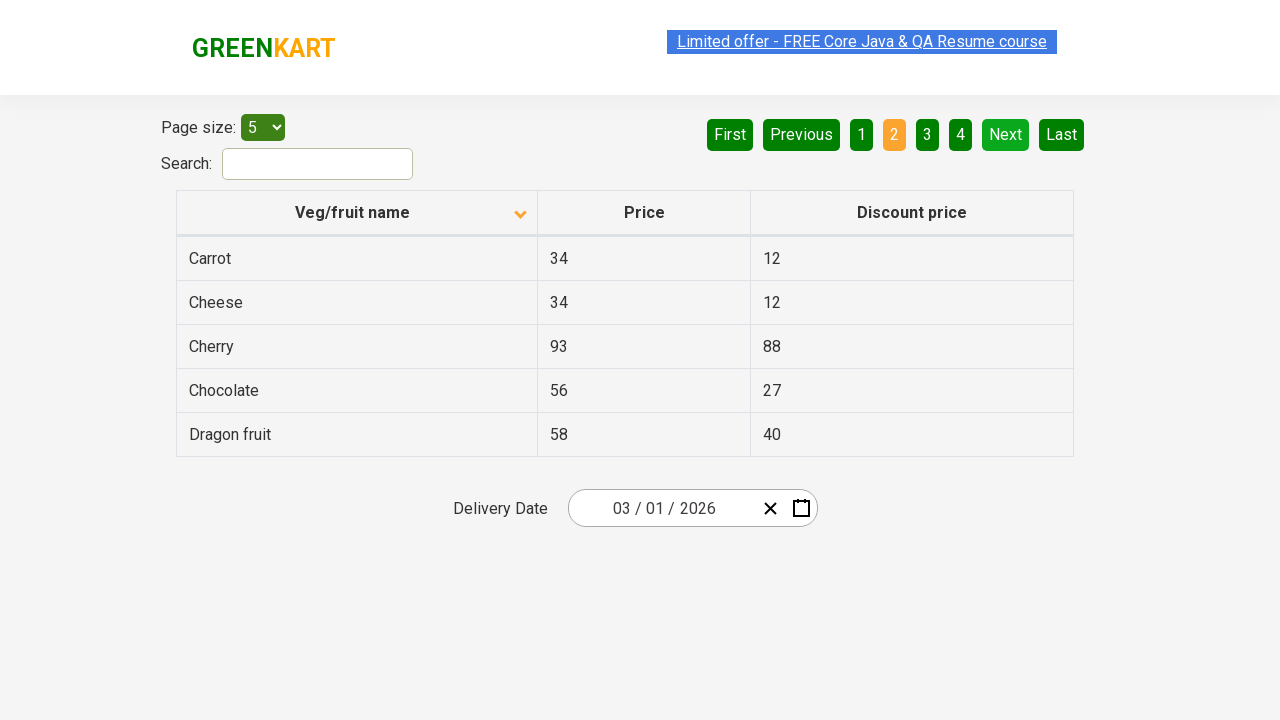

Waited for next page to load
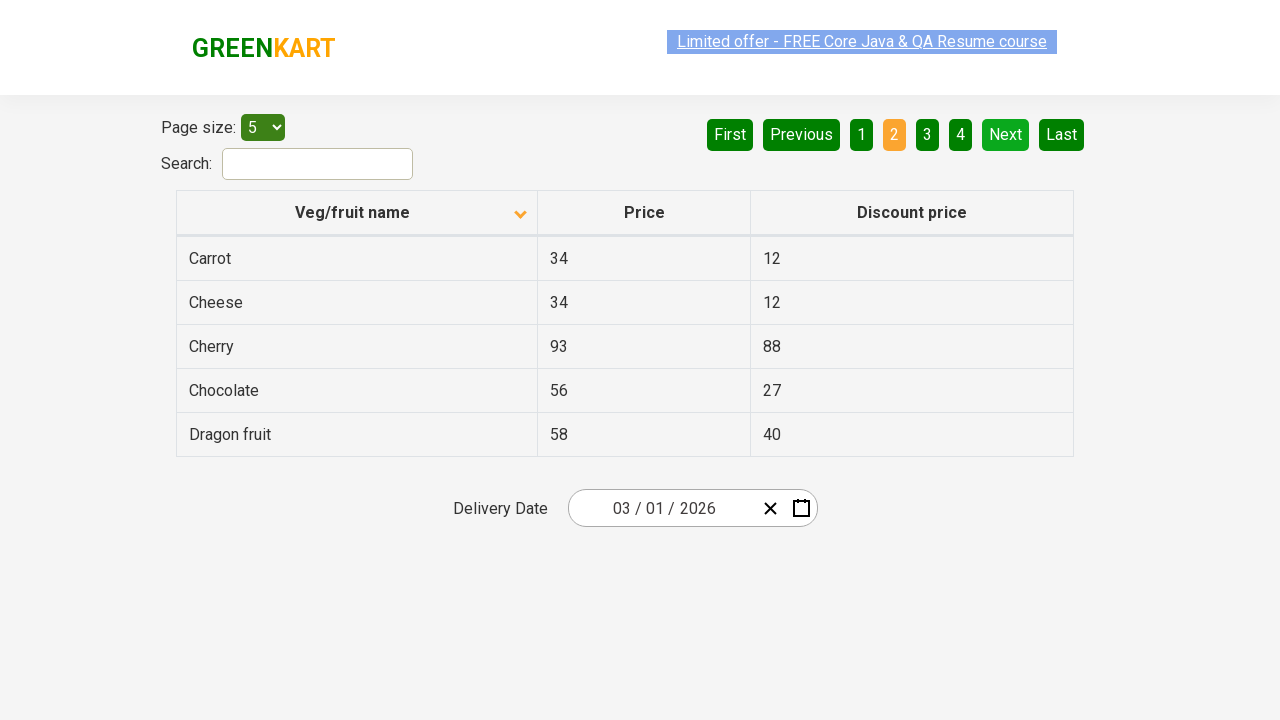

Clicked Next button to navigate to next page at (1006, 134) on [aria-label='Next']
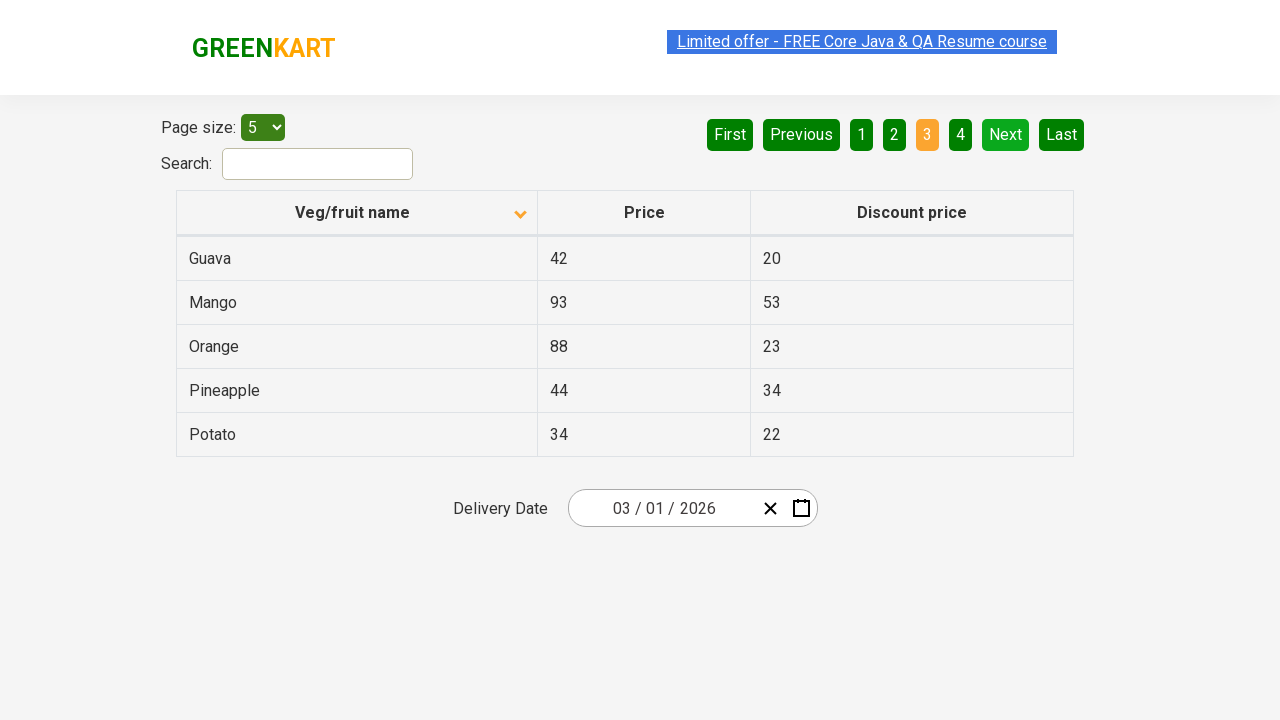

Waited for next page to load
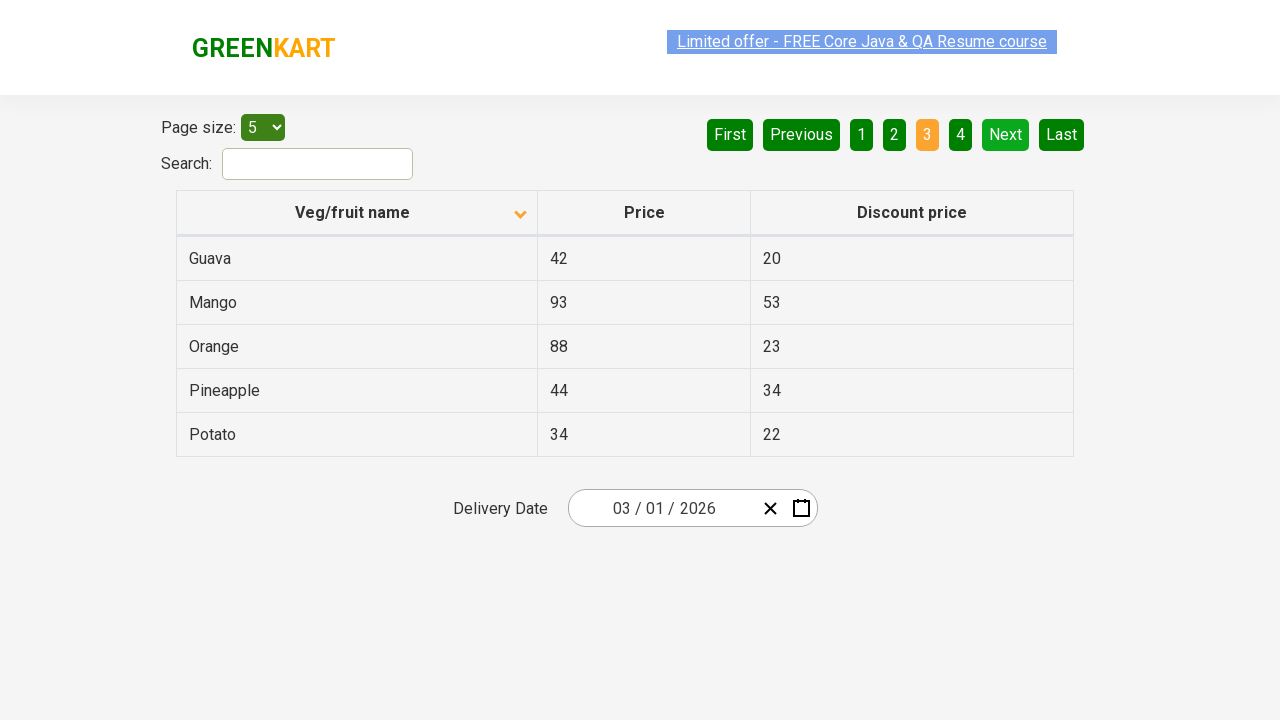

Clicked Next button to navigate to next page at (1006, 134) on [aria-label='Next']
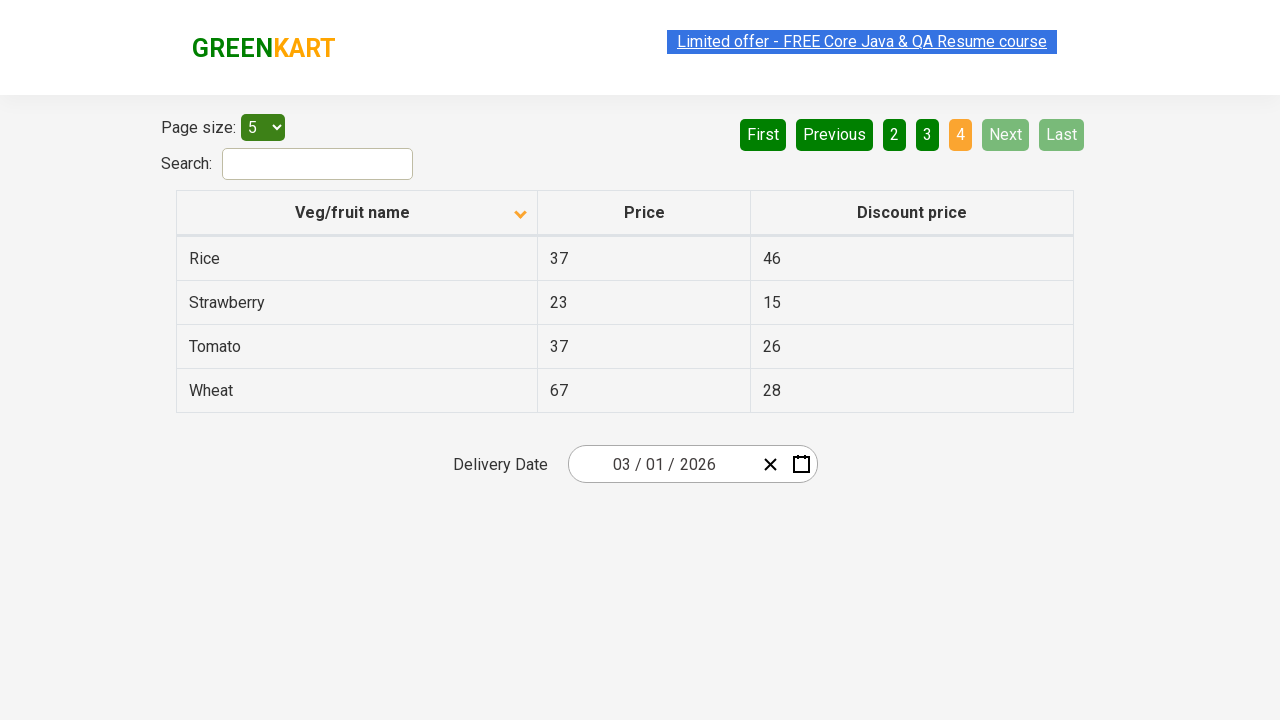

Waited for next page to load
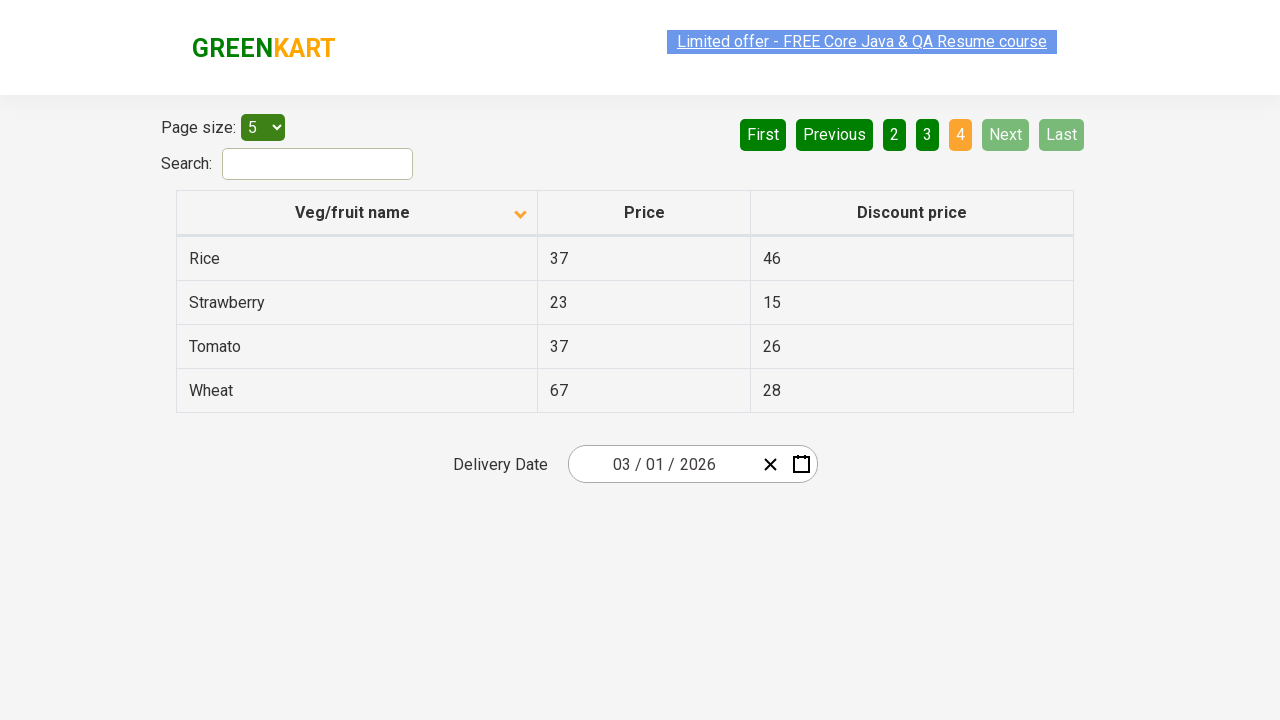

Found 'Rice' in table with price: 37
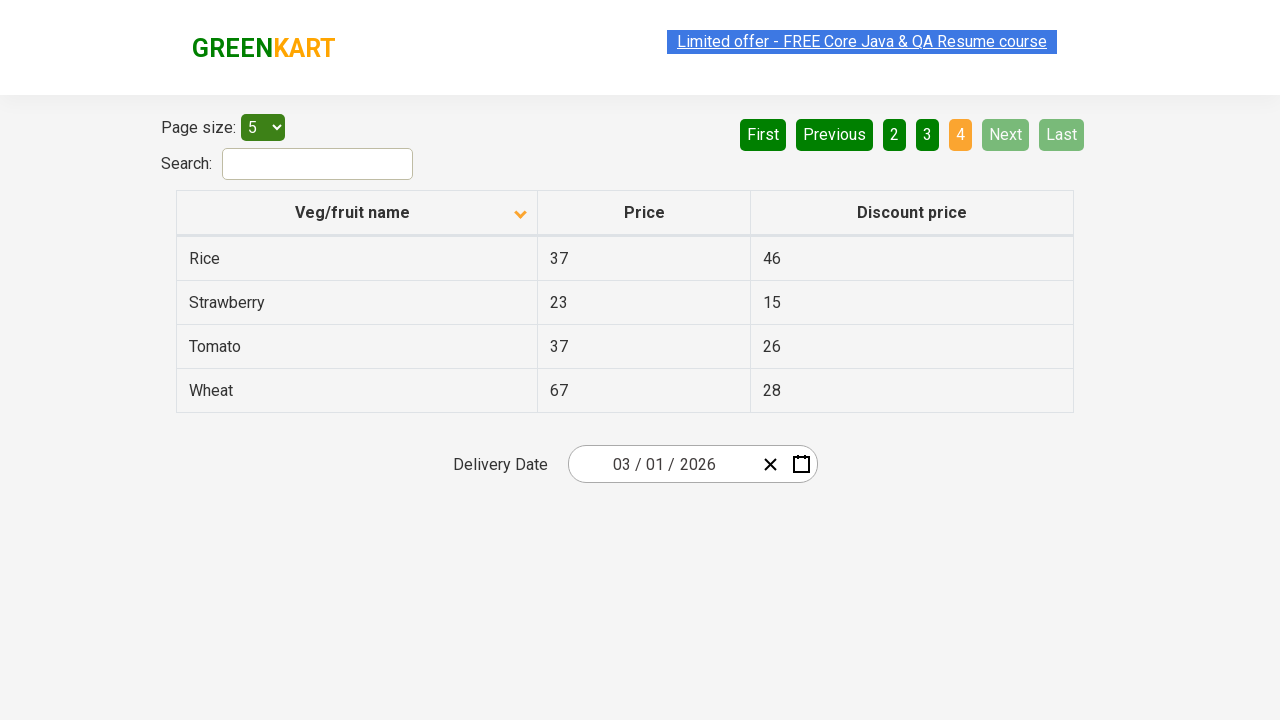

Confirmed 'Rice' was found in the table
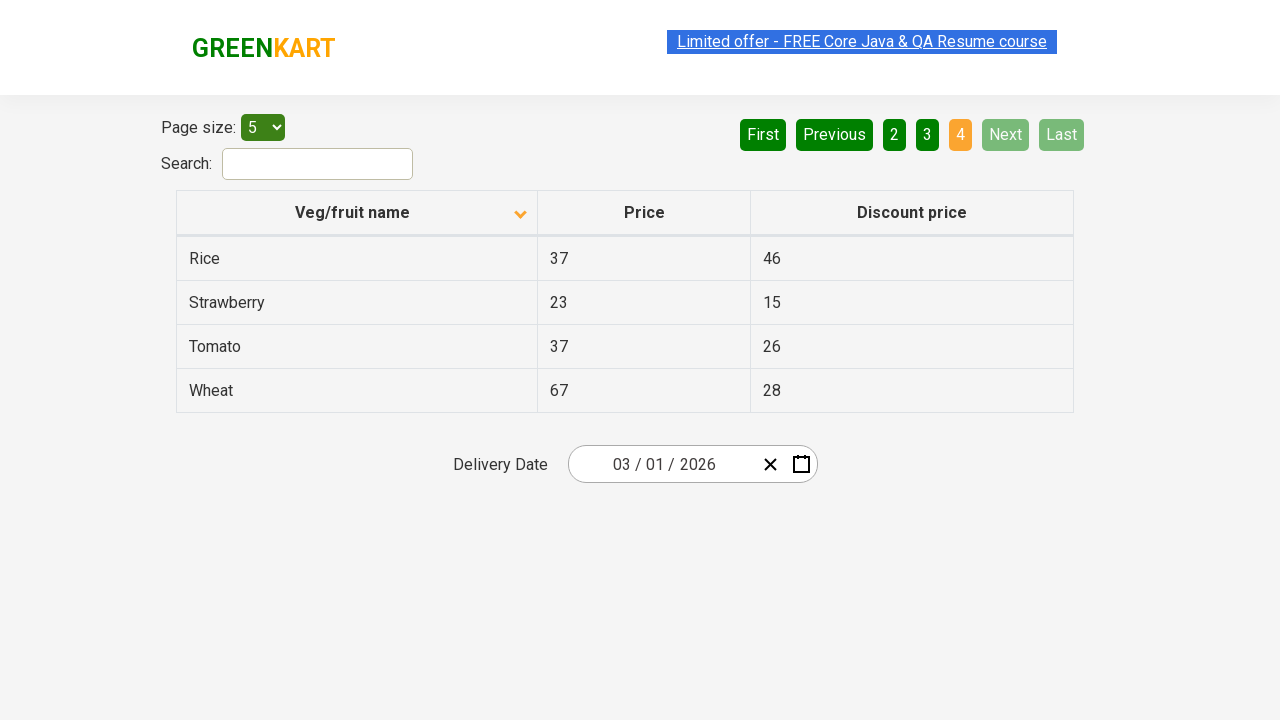

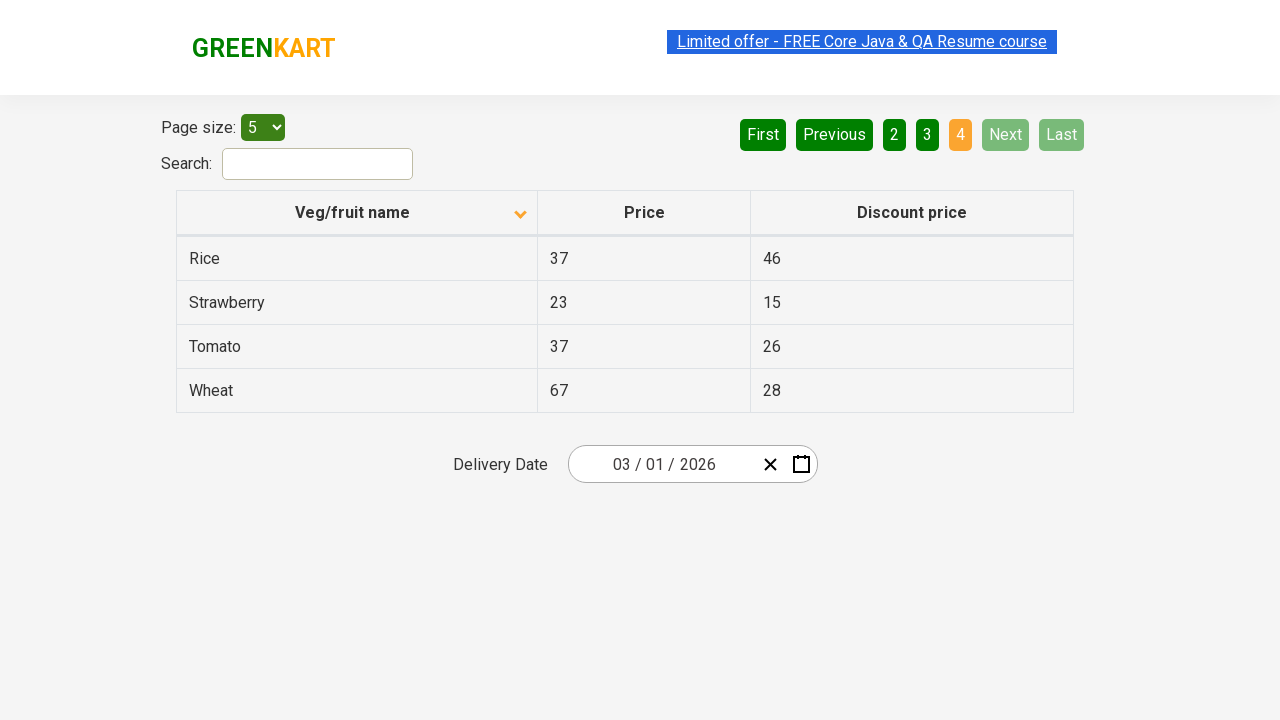